Tests drag and drop functionality by dragging element from column A to column B on the Heroku test app

Starting URL: https://the-internet.herokuapp.com/drag_and_drop

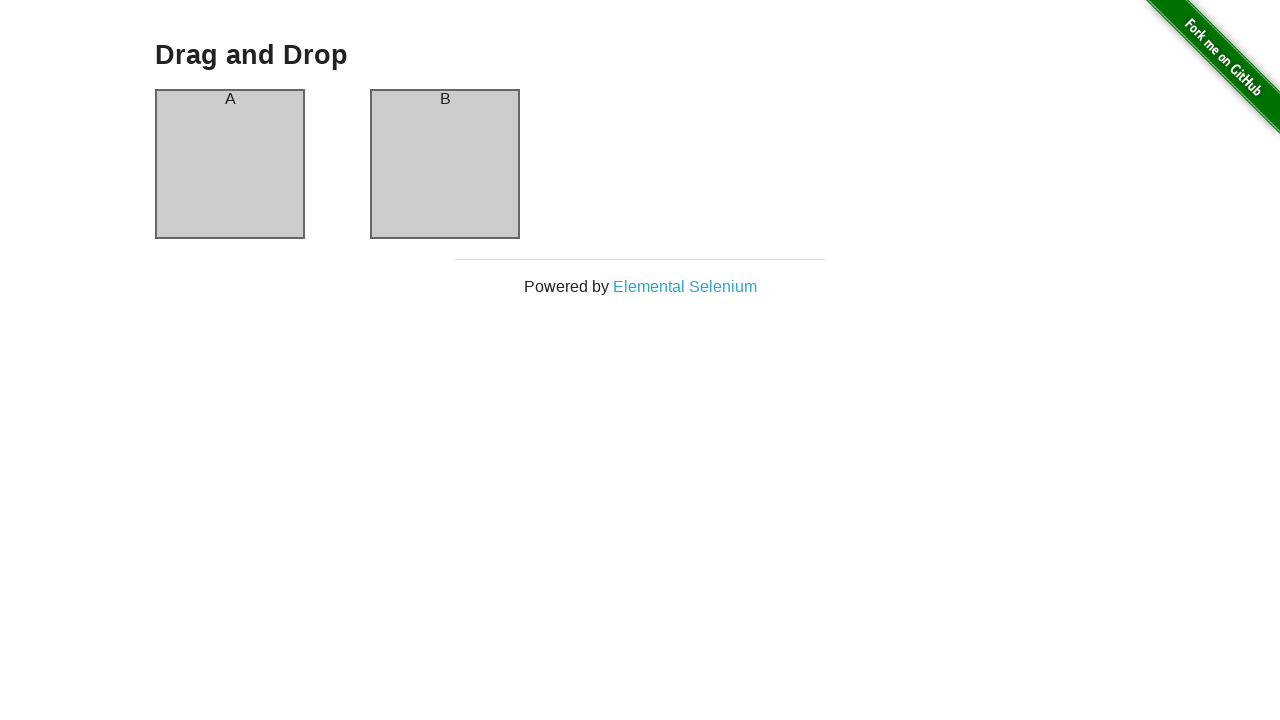

Waited for column A element to be visible
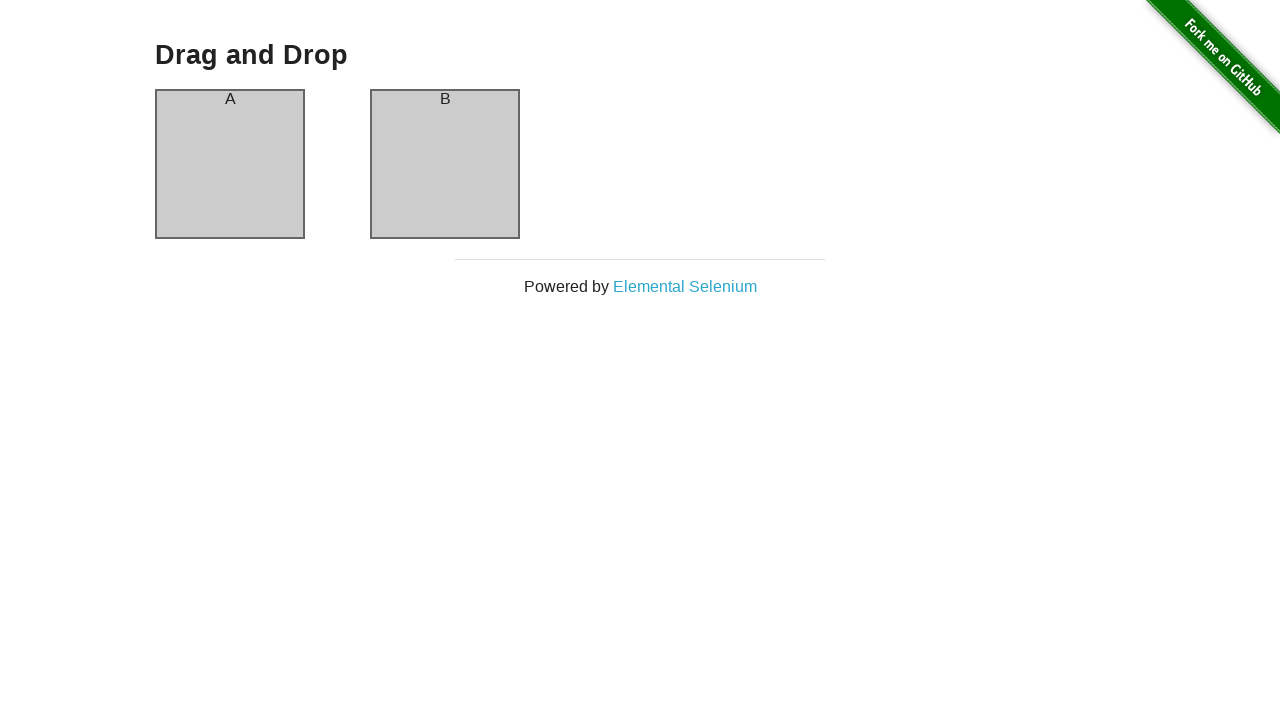

Waited for column B element to be visible
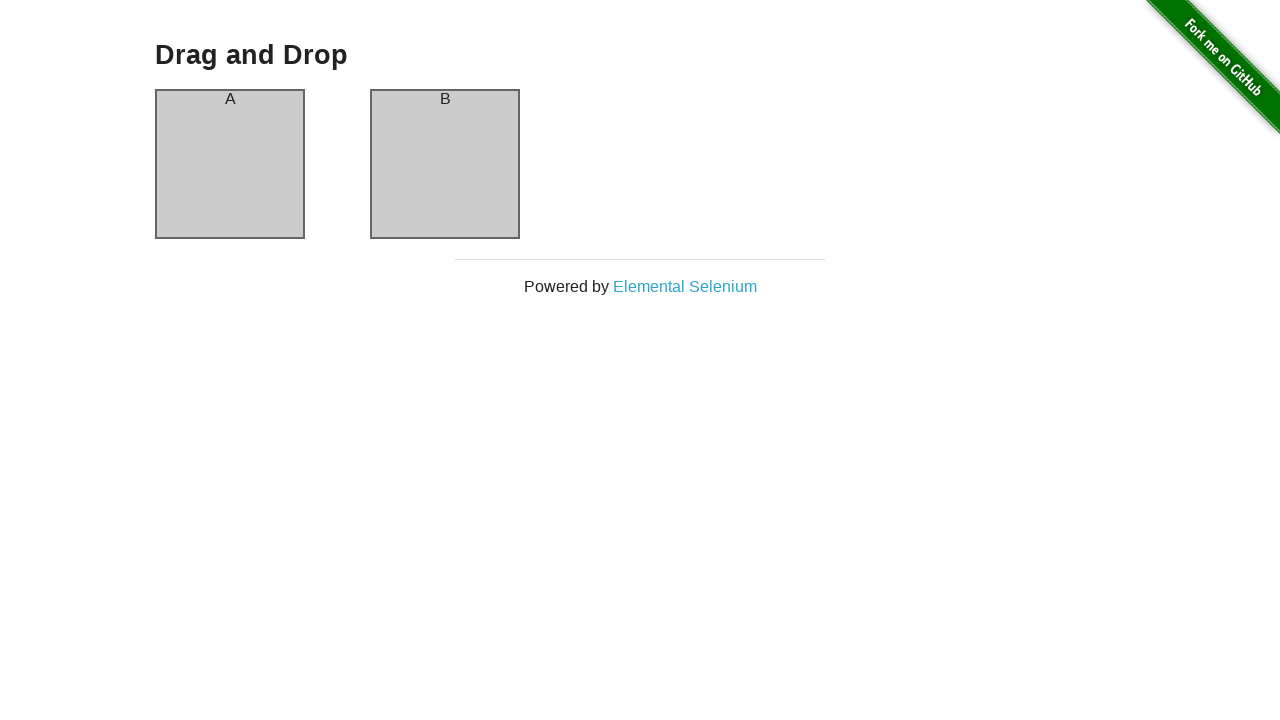

Located column A element as drag source
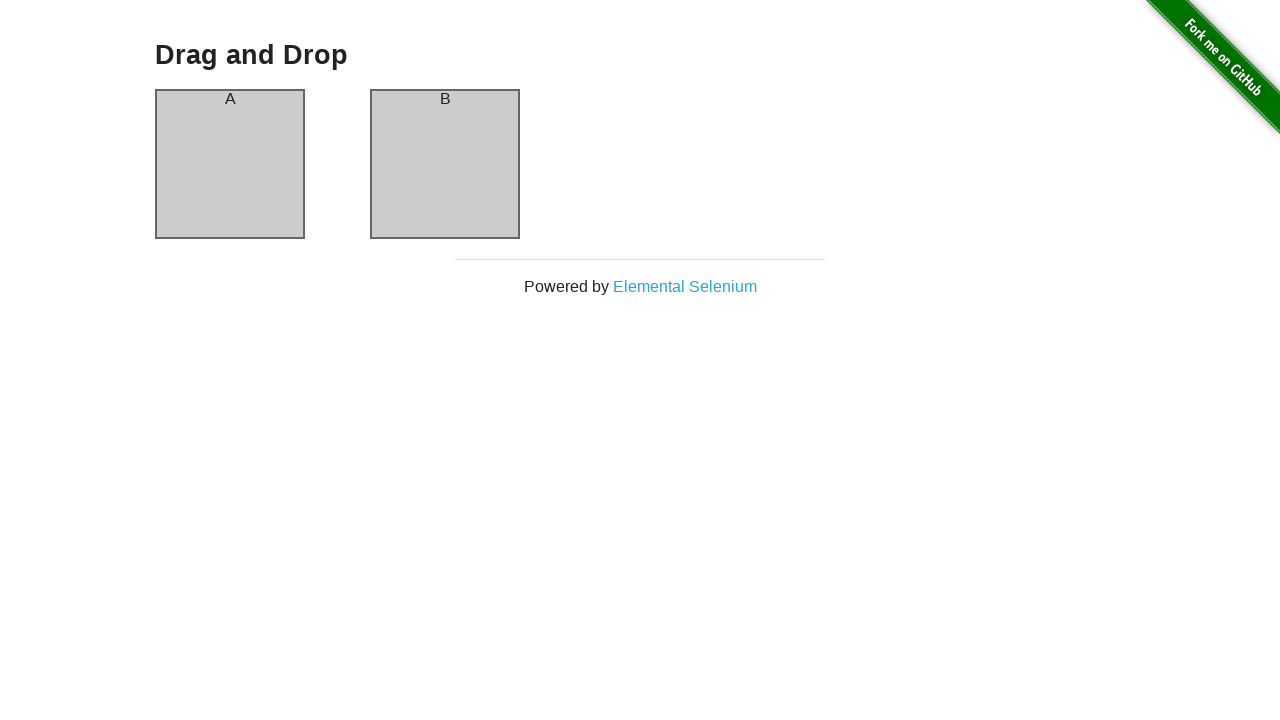

Located column B element as drop destination
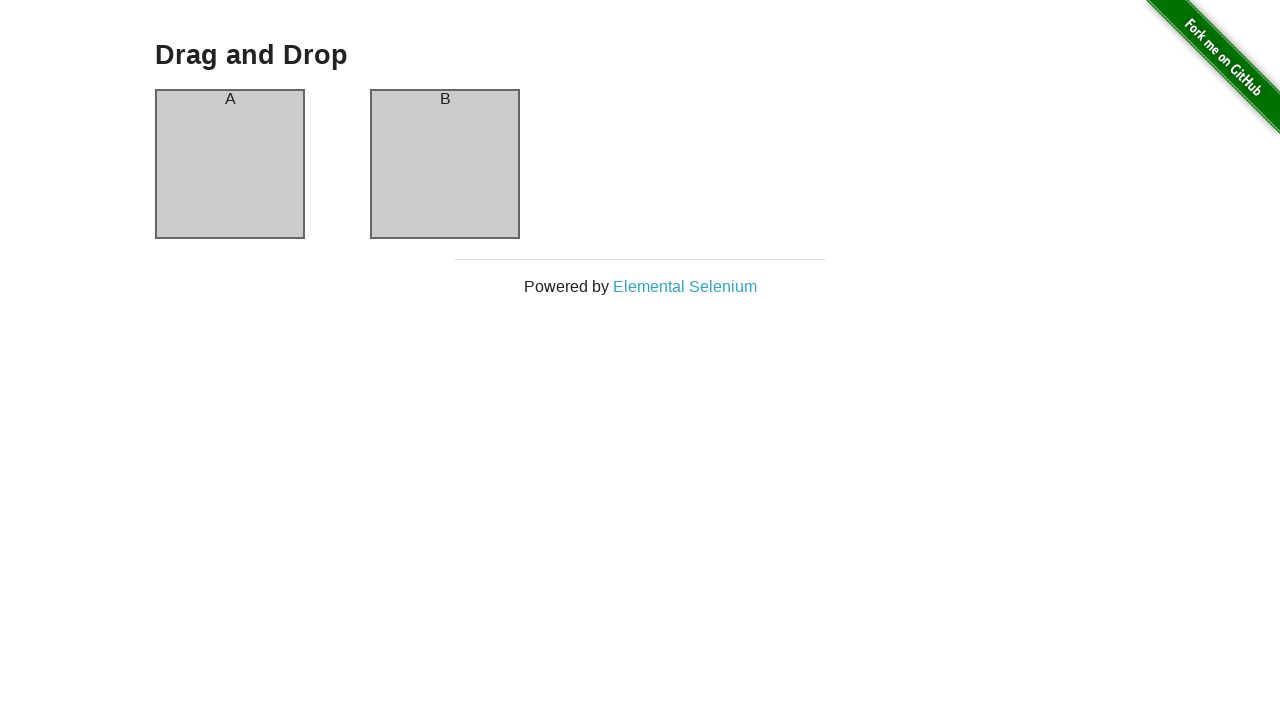

Dragged element from column A to column B at (445, 164)
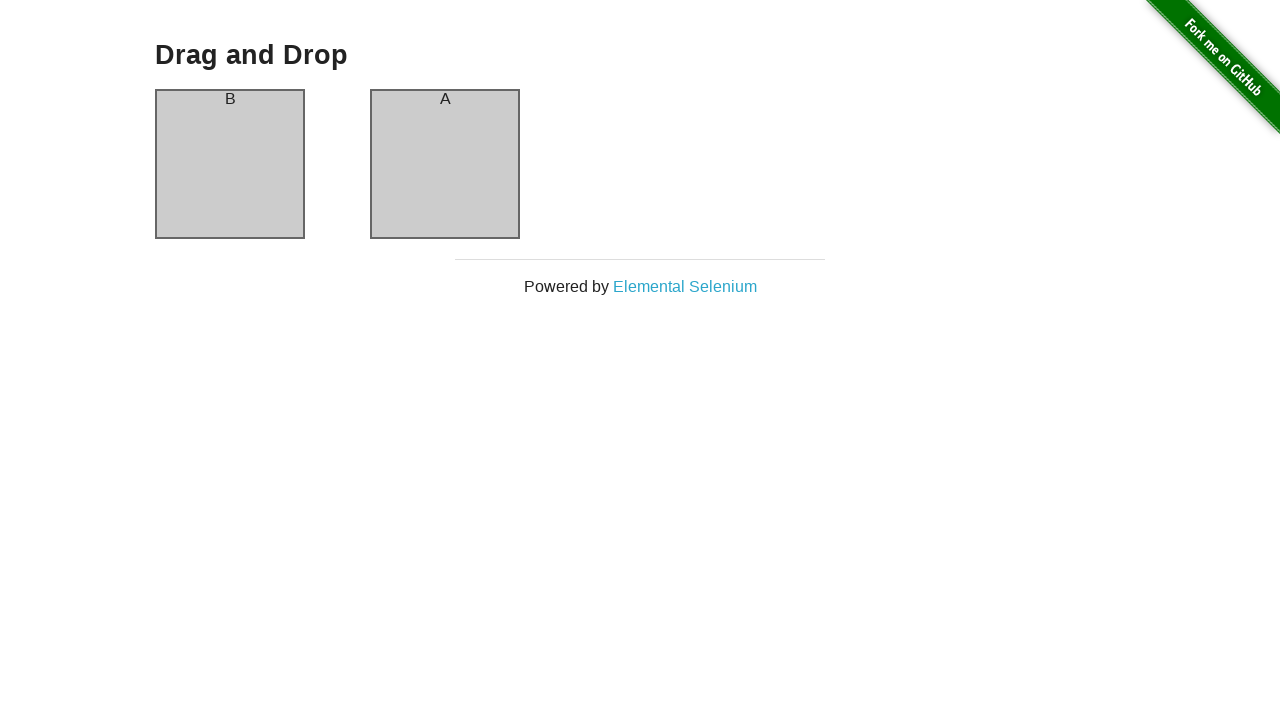

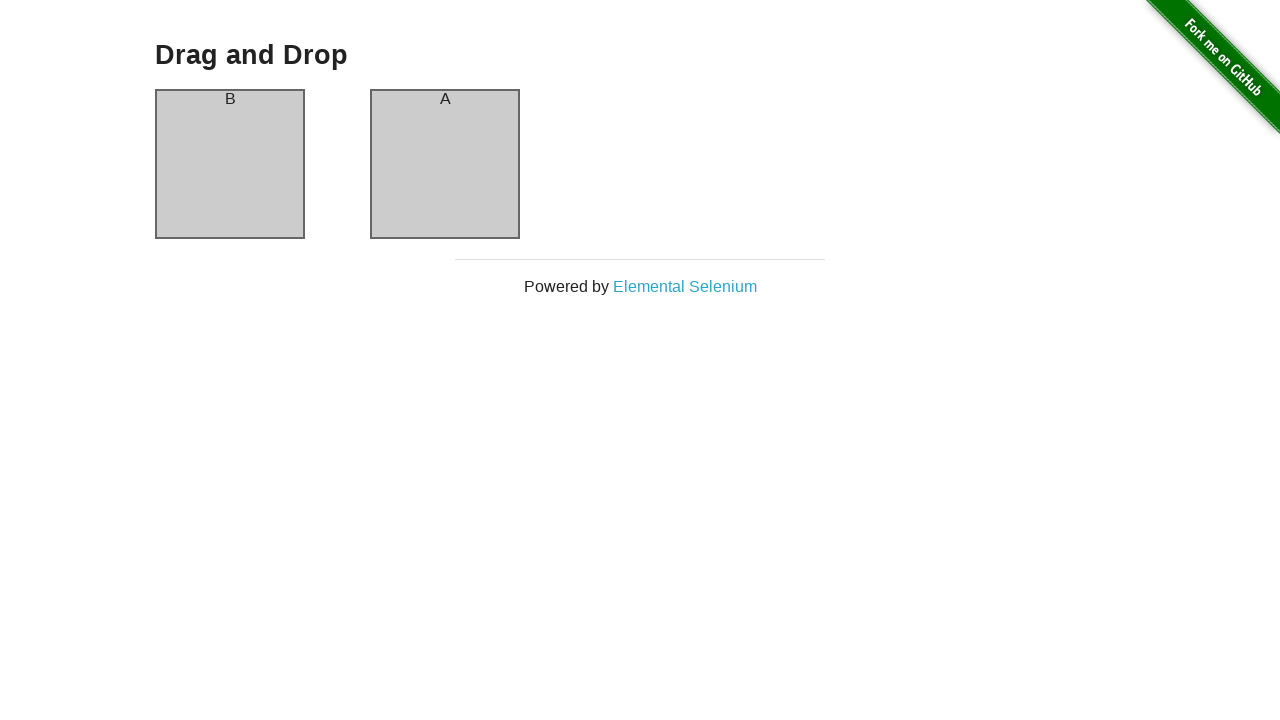